Tests menu bar by hovering over Main Item 2 and verifying it is displayed

Starting URL: https://demoqa.com/menu

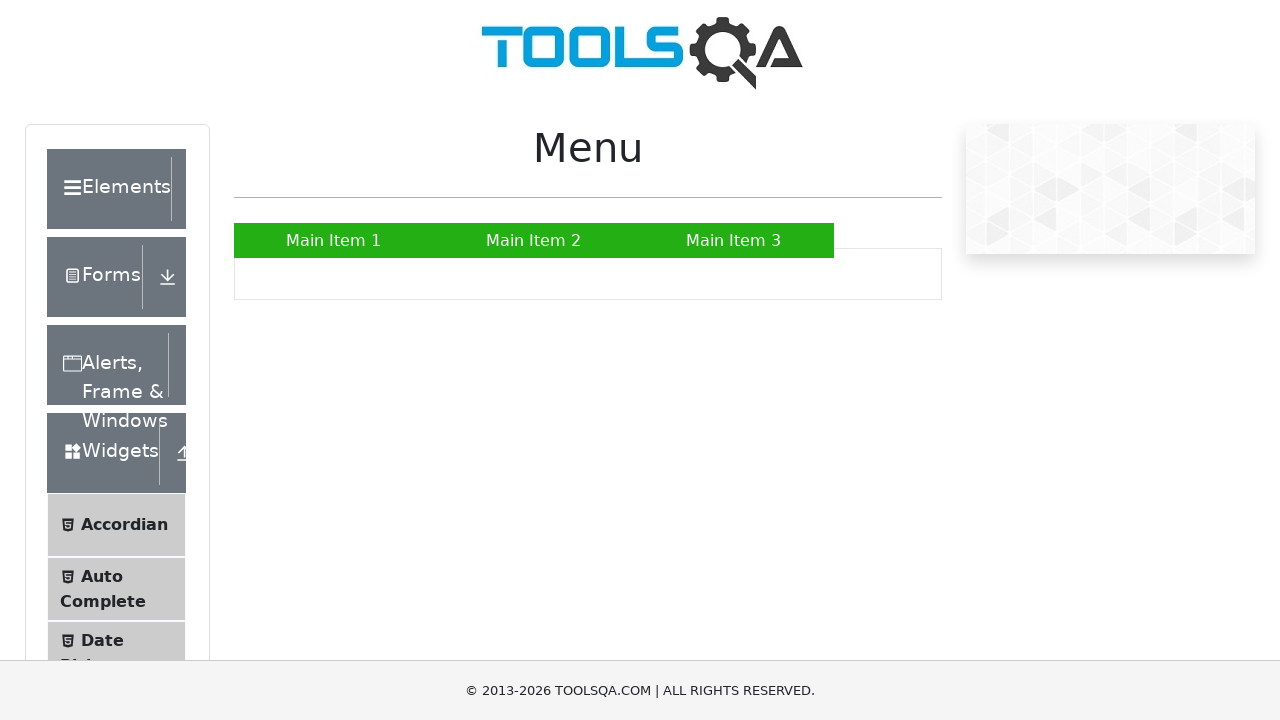

Hovered over Main Item 2 in menu bar at (534, 240) on a:has-text('Main Item 2')
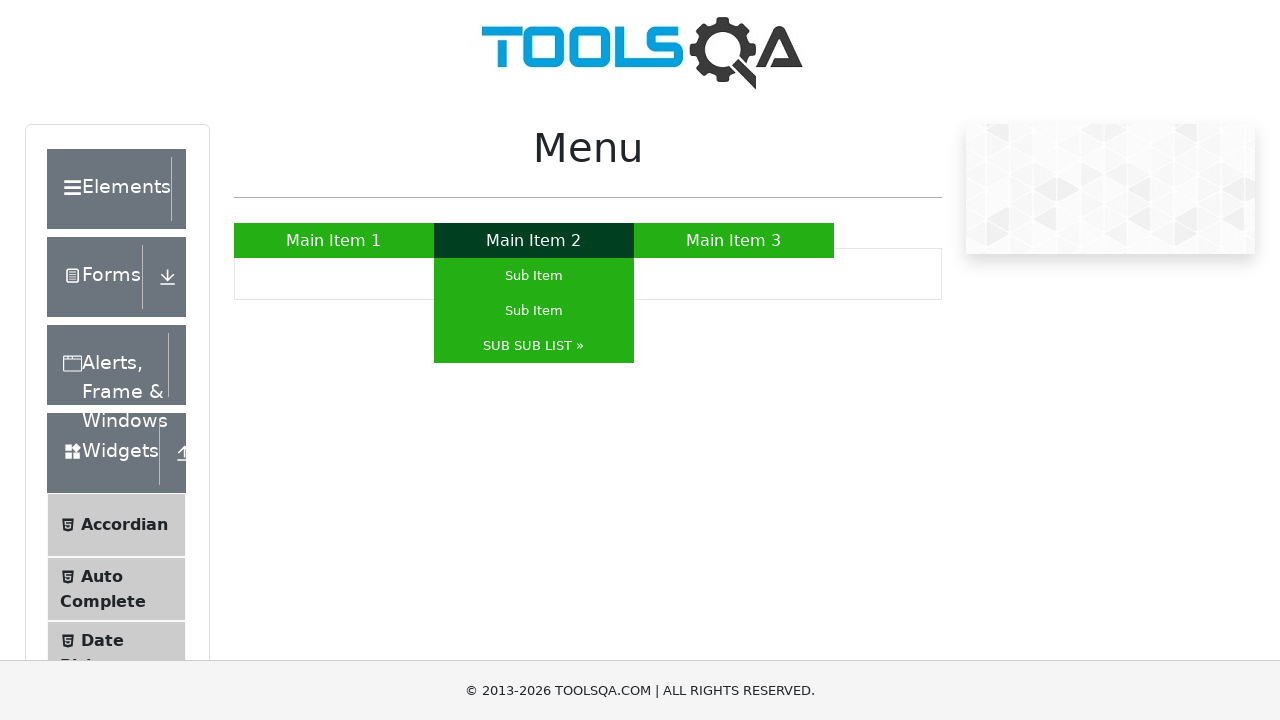

Verified Main Item 2 is displayed and visible
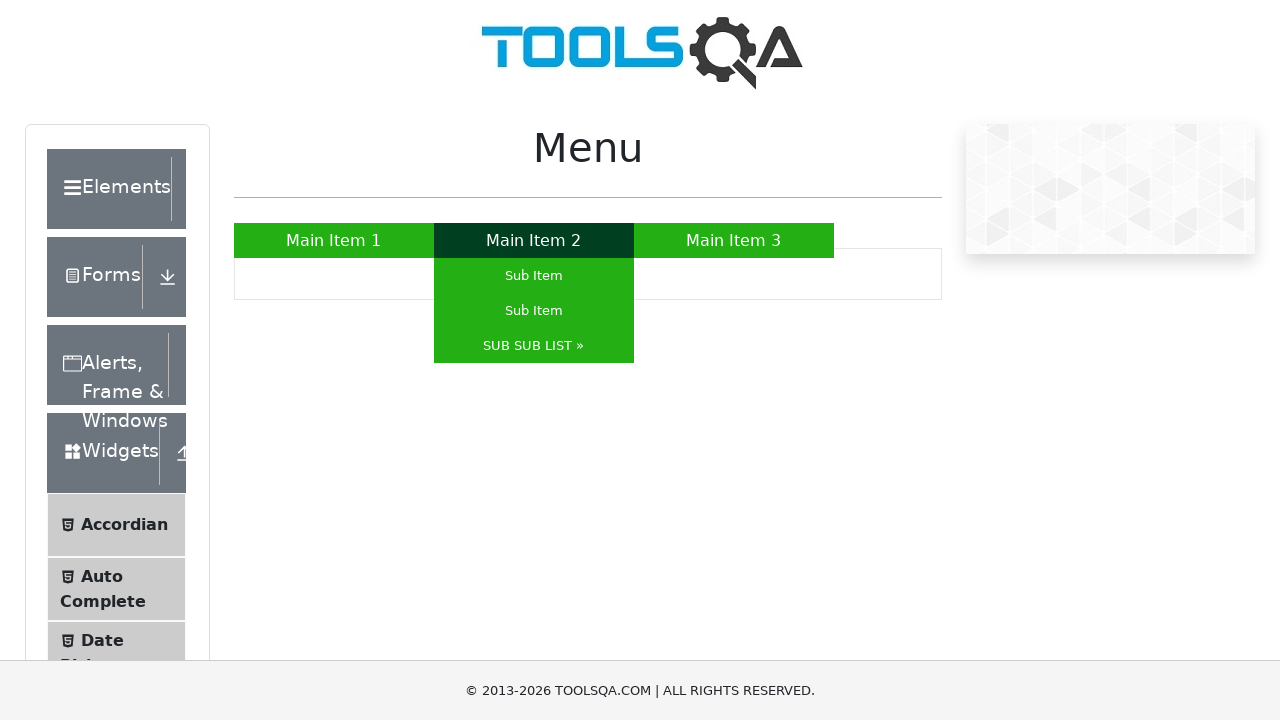

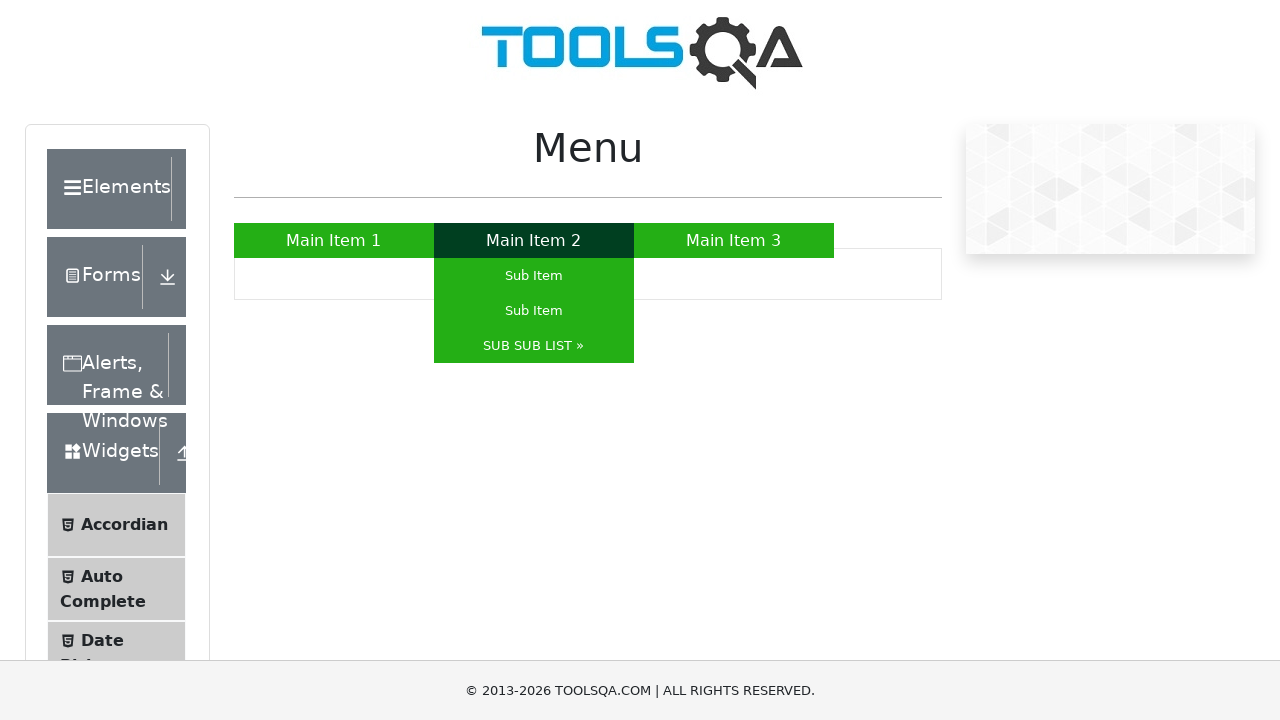